Tests browser zoom functionality by using JavaScript to zoom the page to 150%

Starting URL: https://demo.nopcommerce.com/

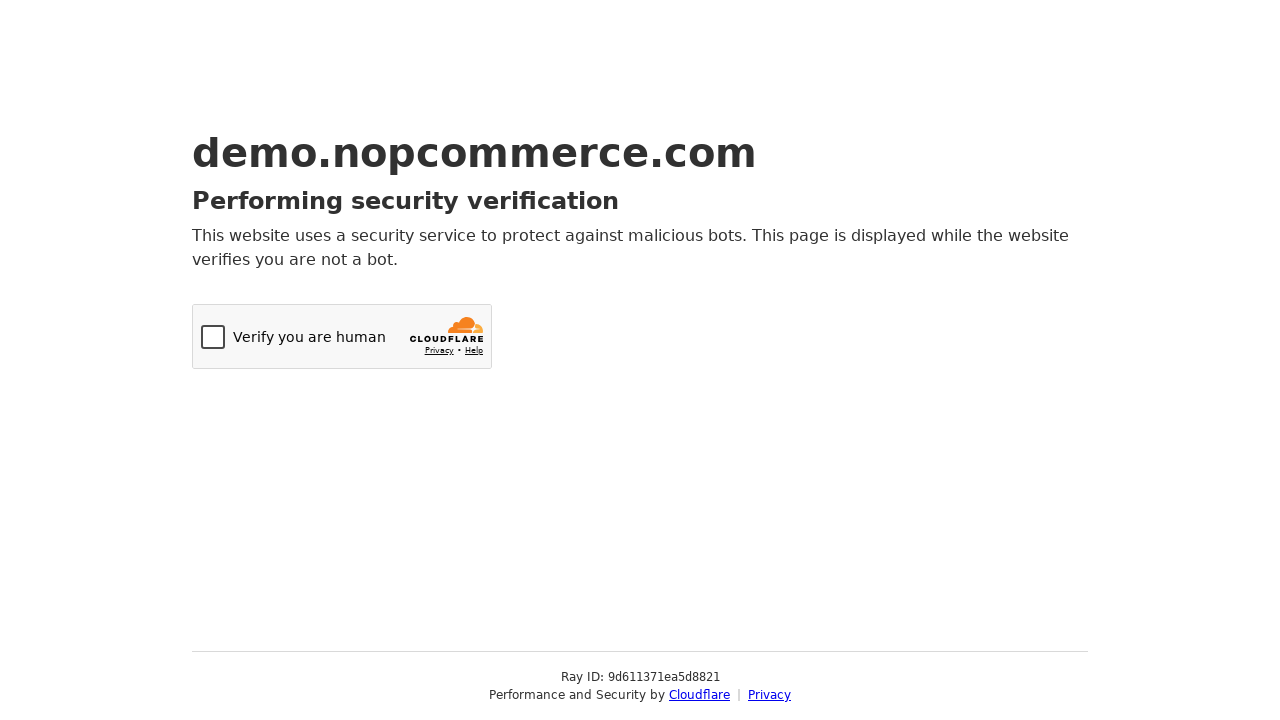

Set page zoom to 150% using JavaScript
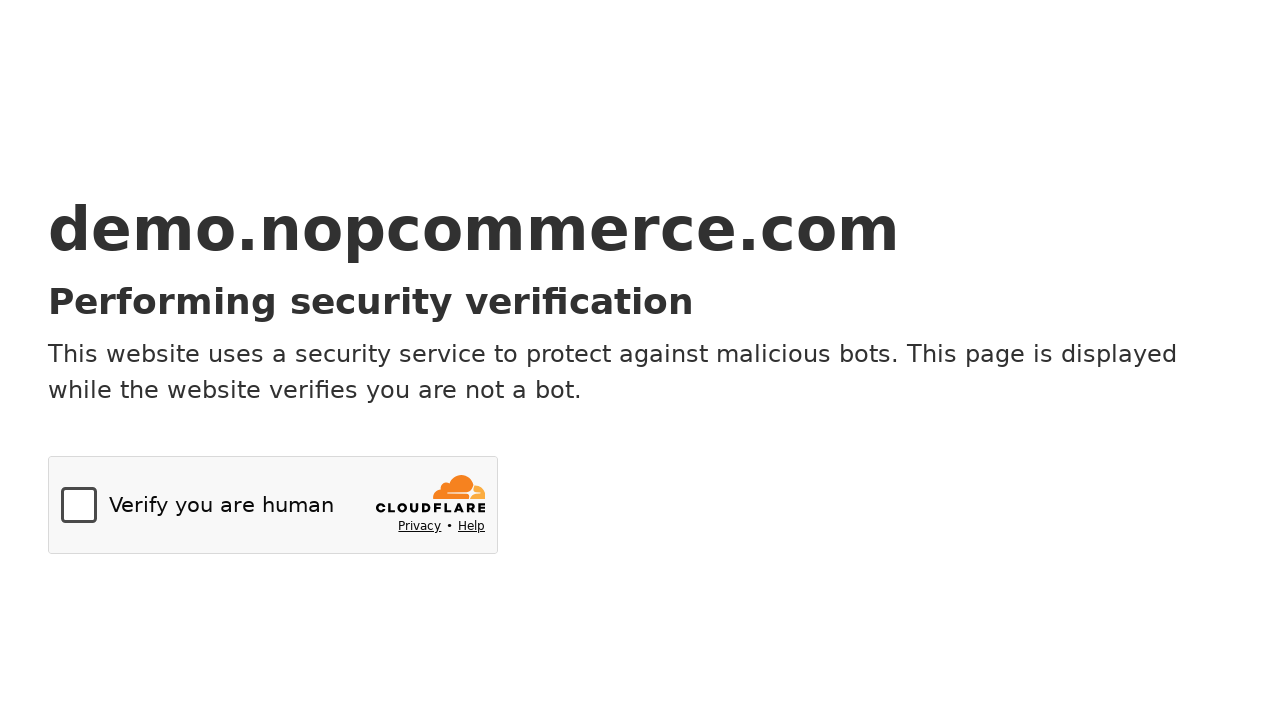

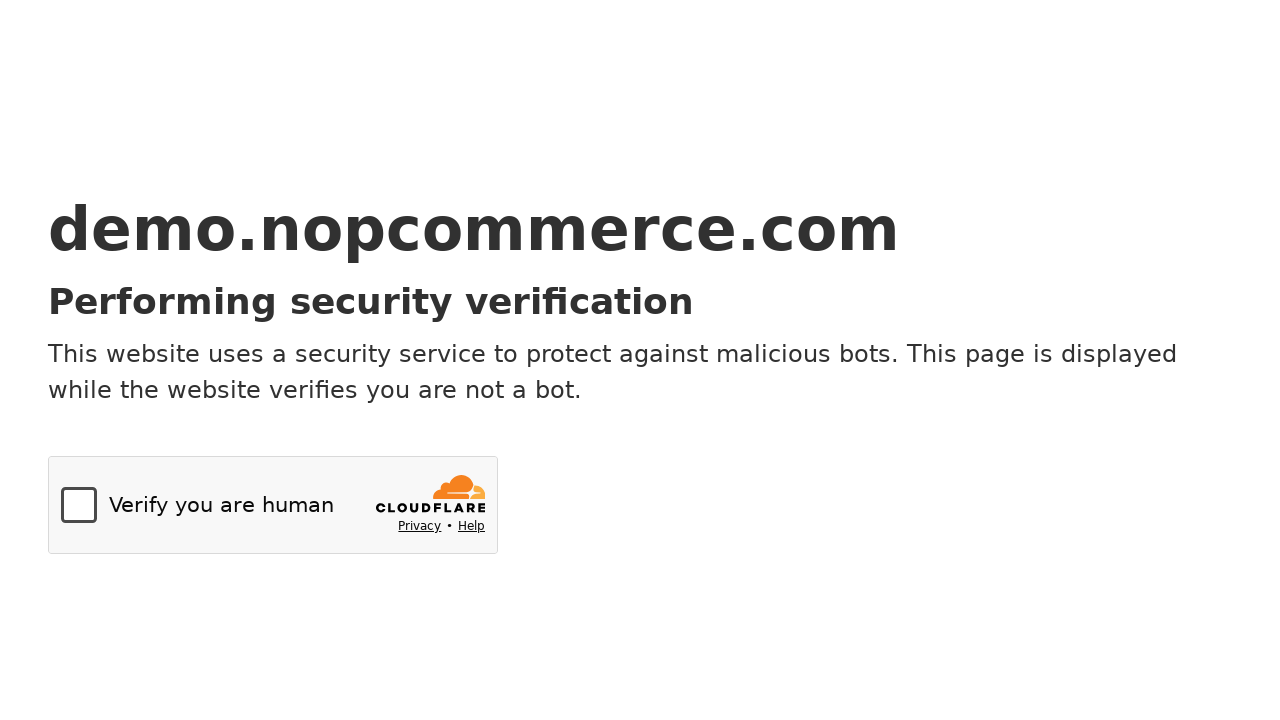